Tests that submitting the registration form with empty fields shows an error message about invalid data

Starting URL: https://www.sharelane.com/cgi-bin/register.py

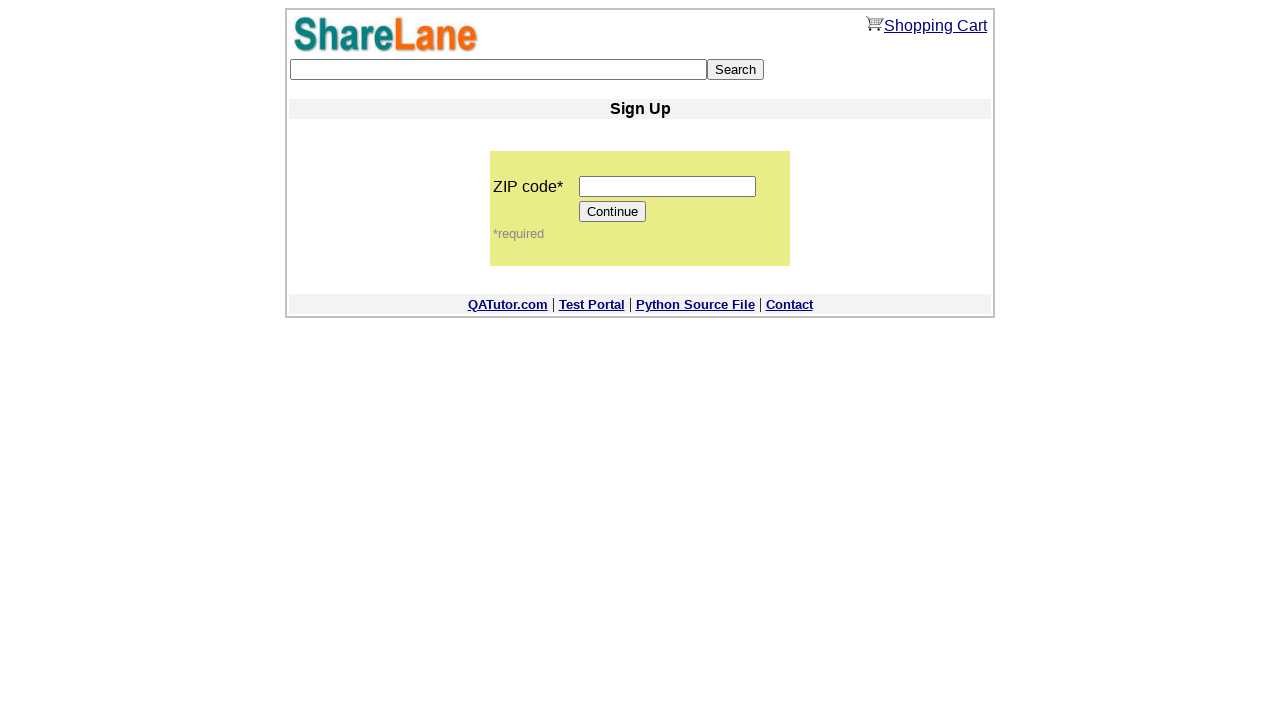

Filled ZIP code field with '11111' on input[name='zip_code']
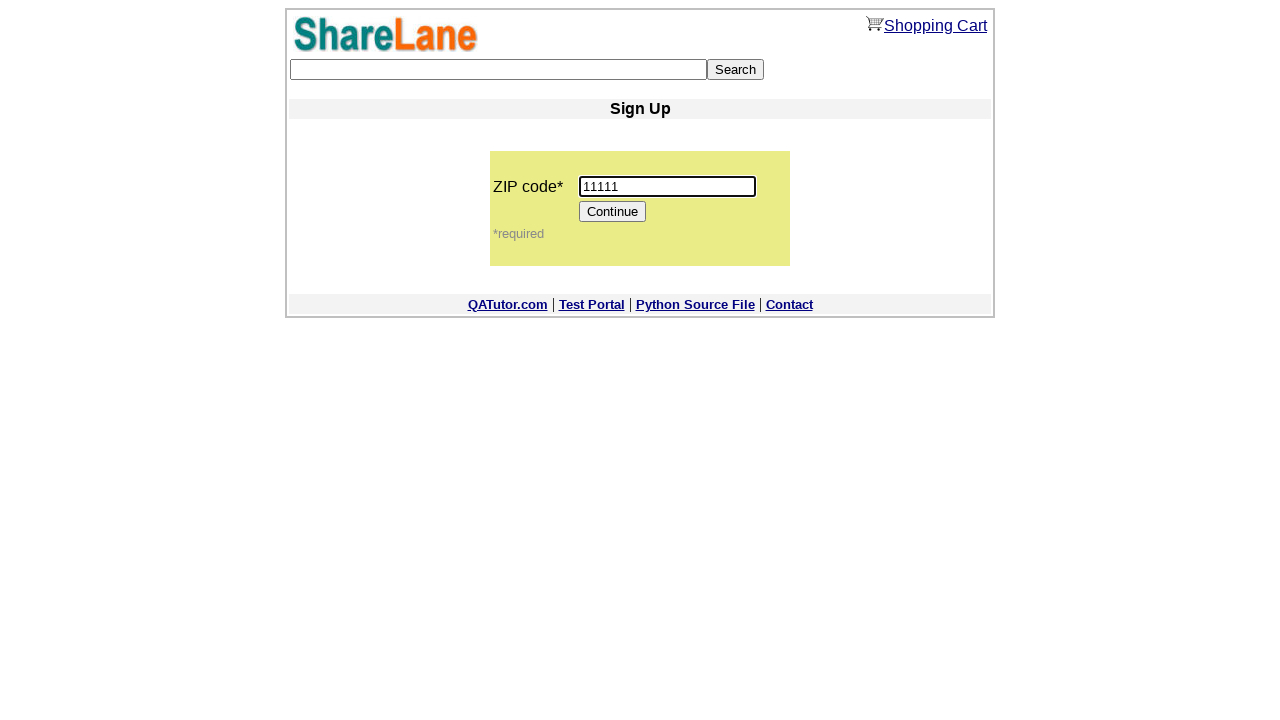

Clicked Continue button to proceed to registration form at (613, 212) on [value='Continue']
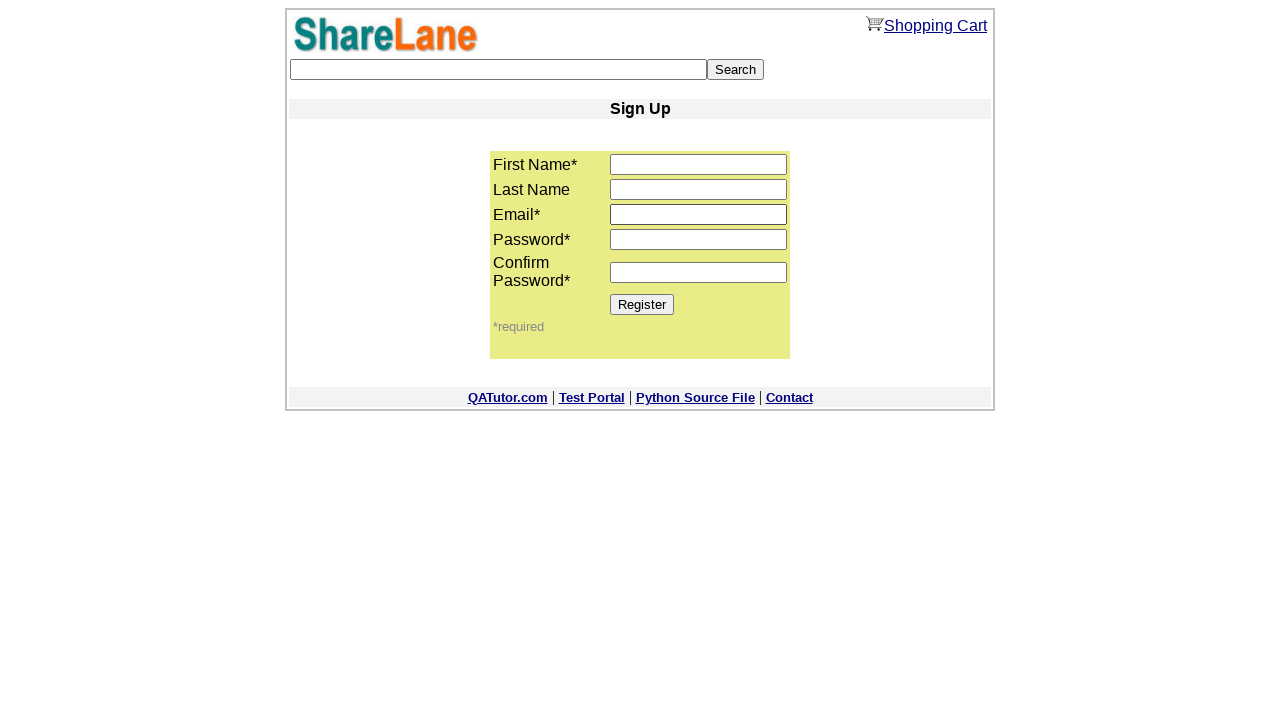

Clicked Register button without filling any fields at (642, 304) on [value='Register']
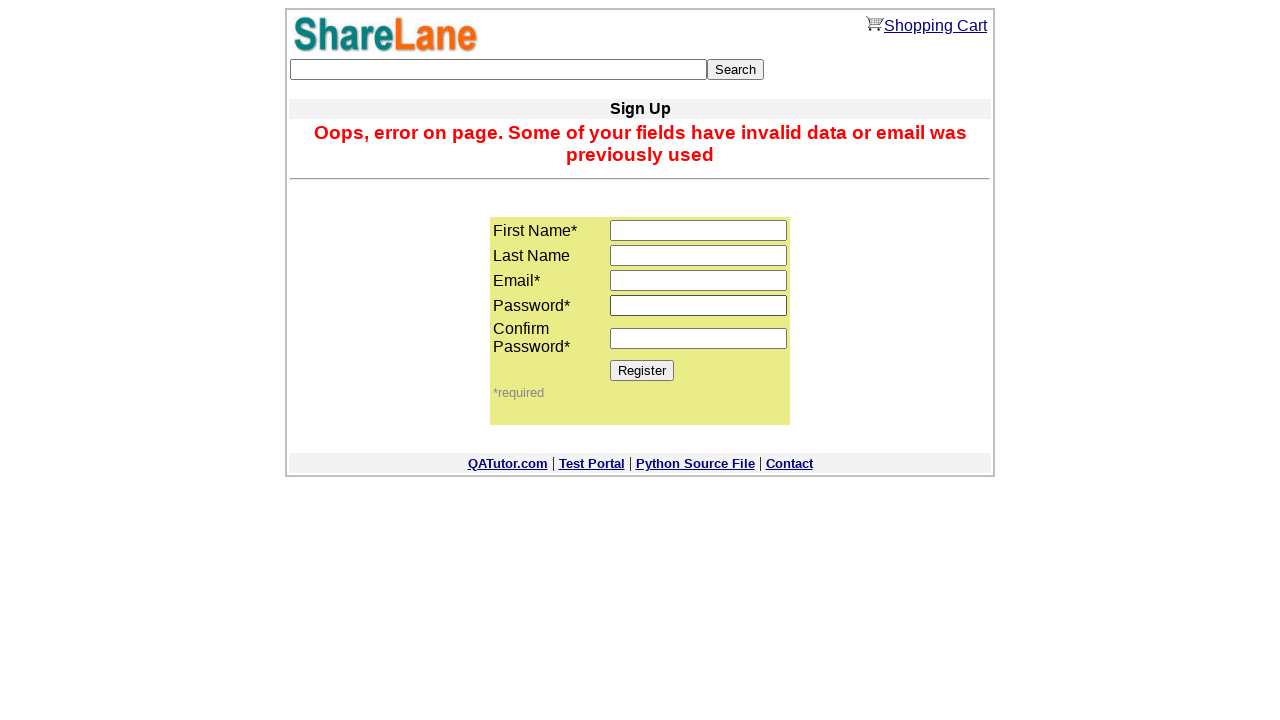

Error message appeared confirming invalid data submission
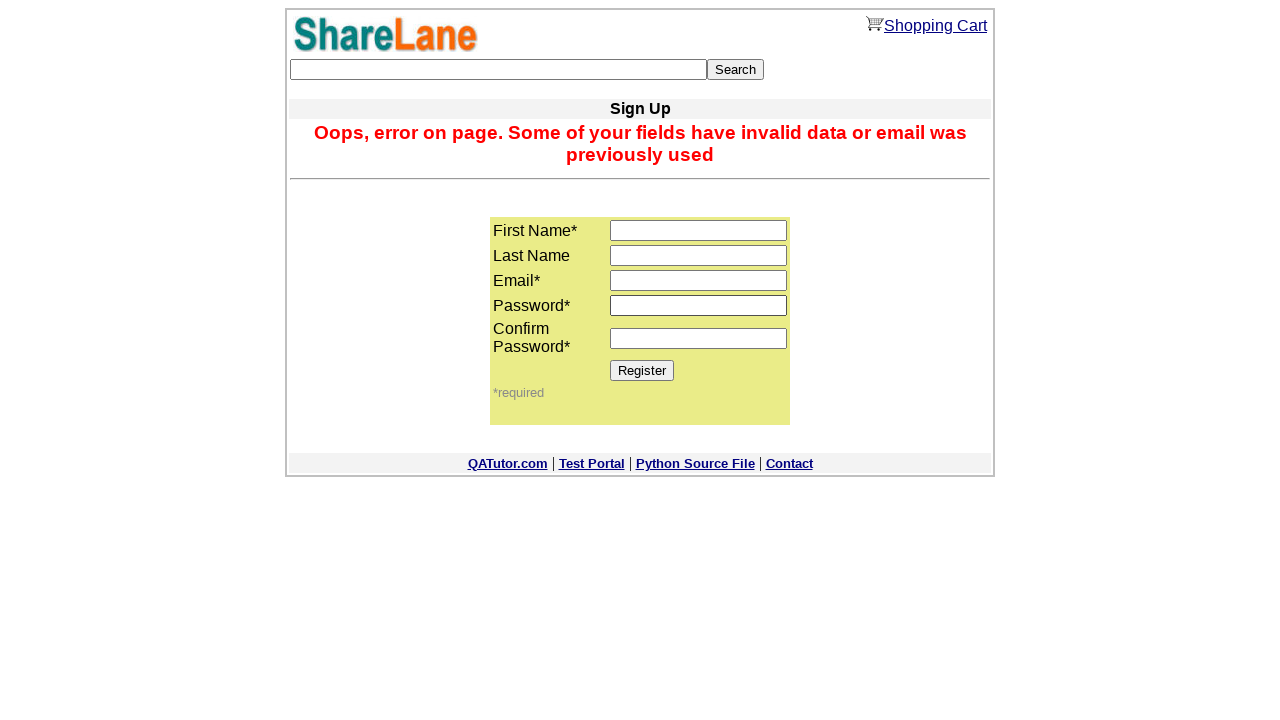

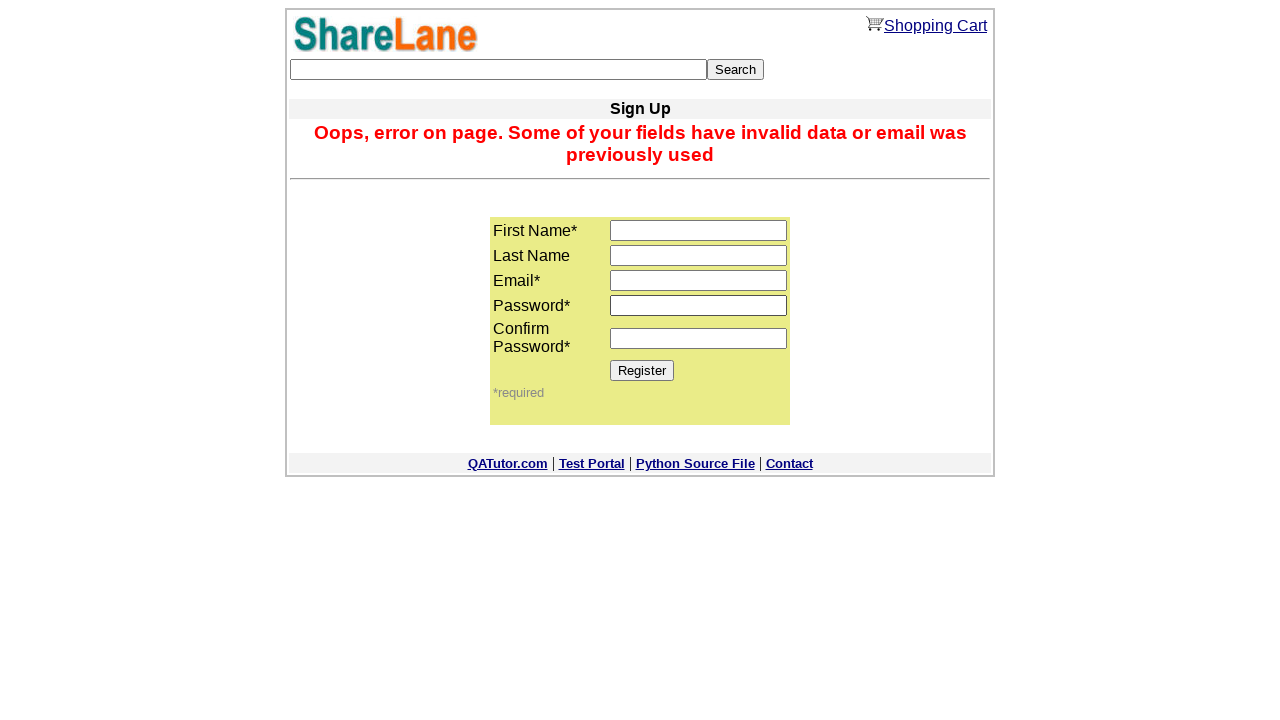